Tests a signup/contact form by filling in first name, last name, and email fields, then submitting the form

Starting URL: http://secure-retreat-92358.herokuapp.com/

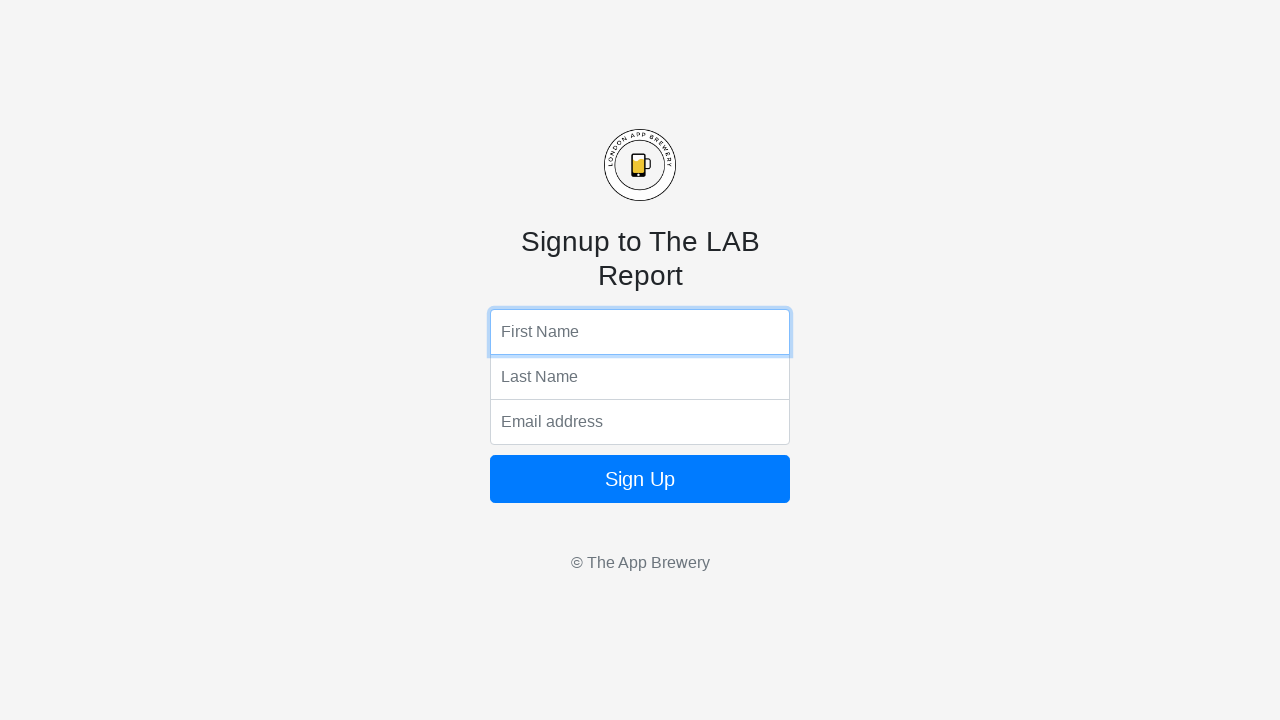

Filled first name field with 'Hello' on input[name='fName']
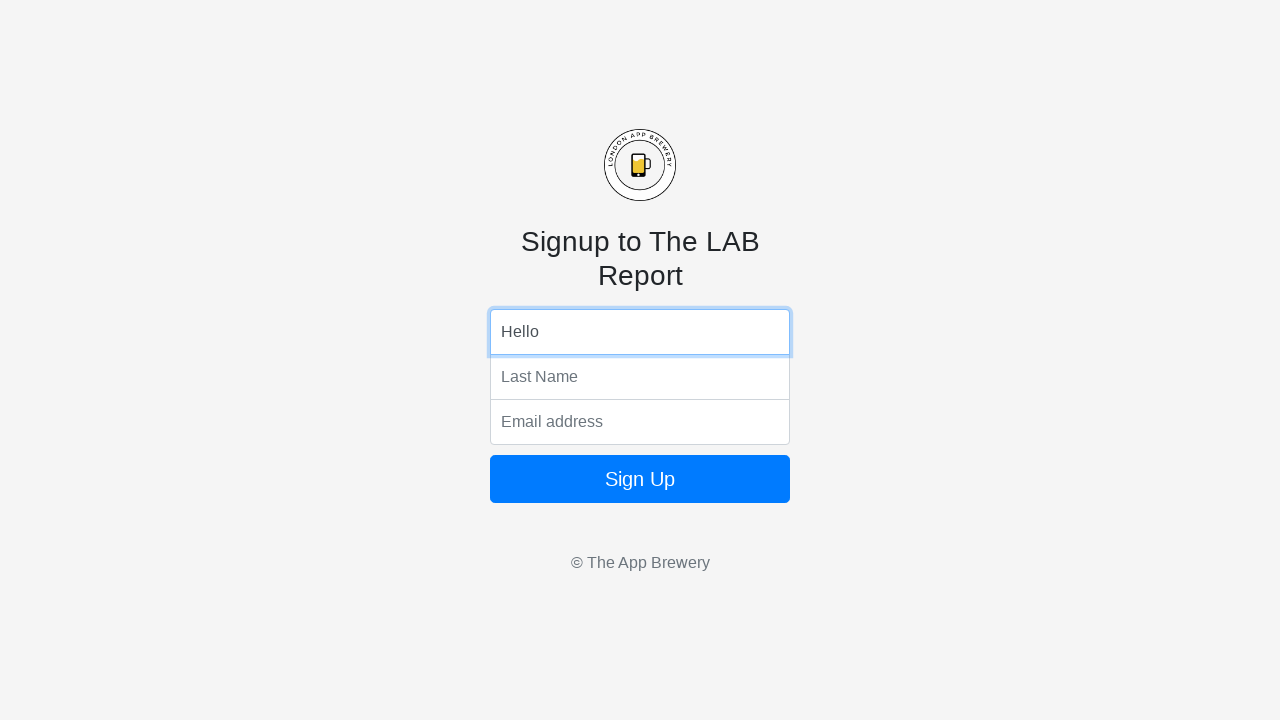

Filled last name field with 'World' on input[name='lName']
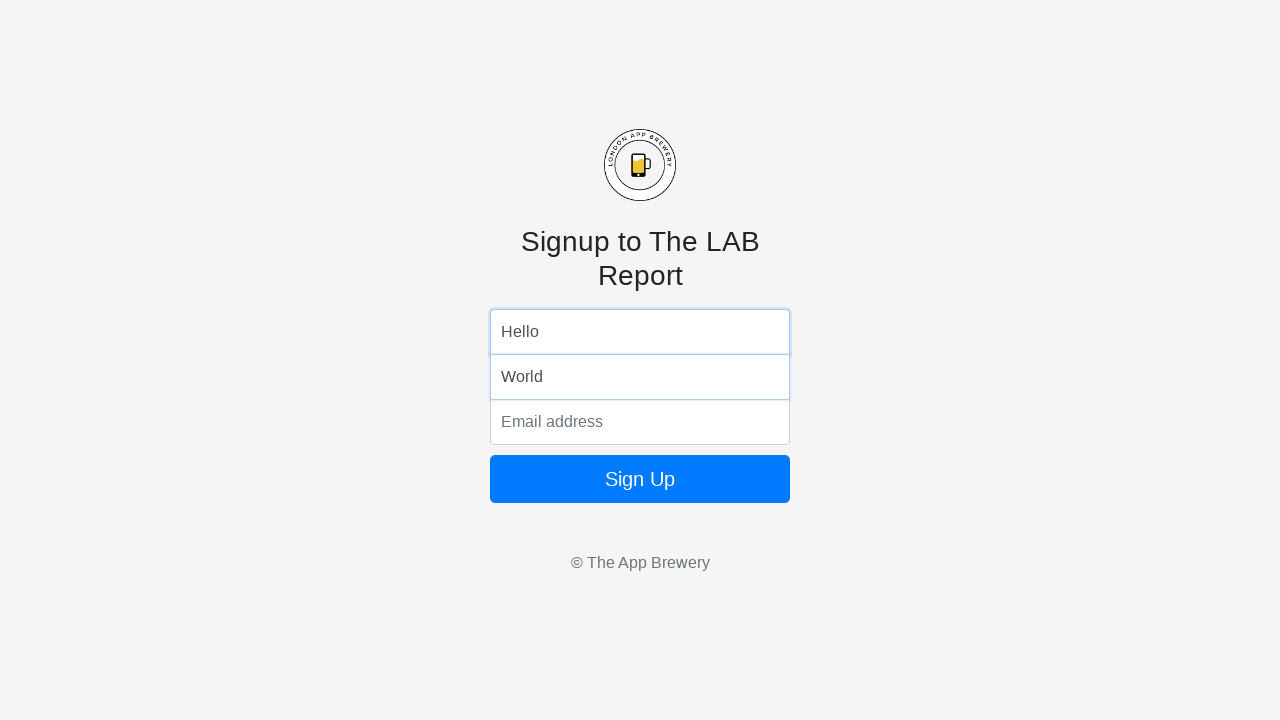

Filled email field with 'email@Fakeemails.com' on input[name='email']
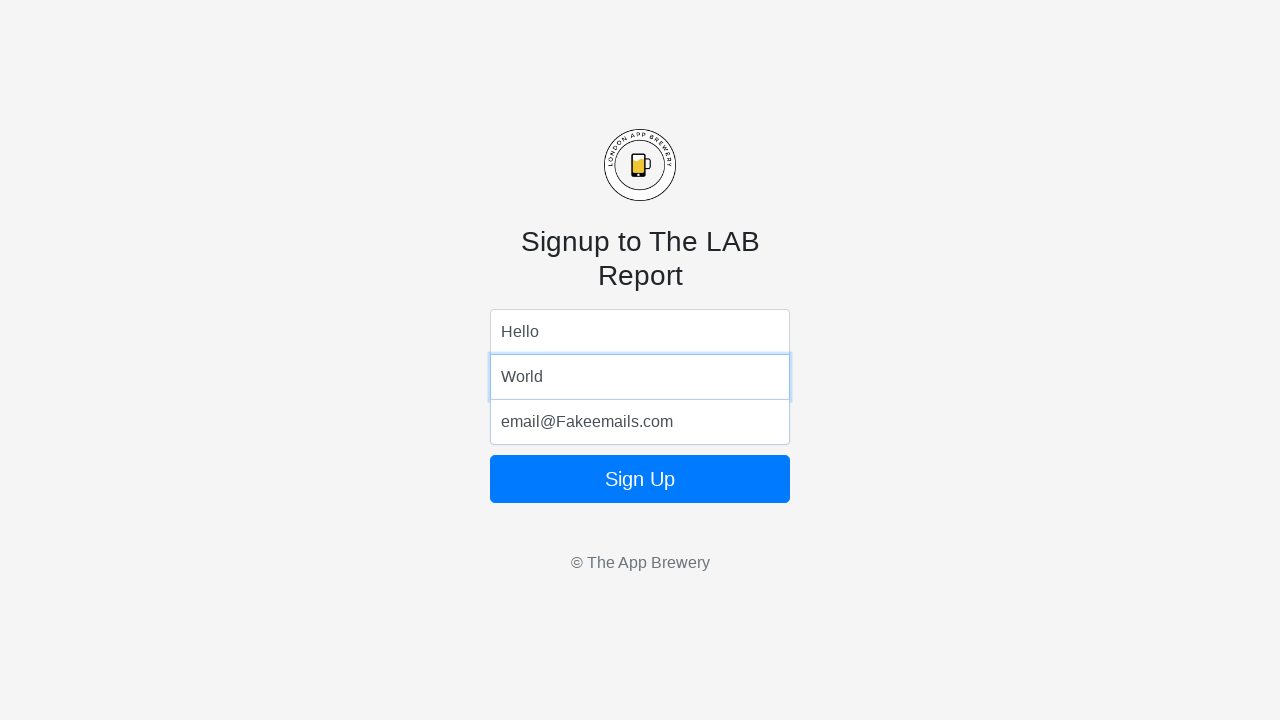

Clicked form submit button at (640, 479) on form button
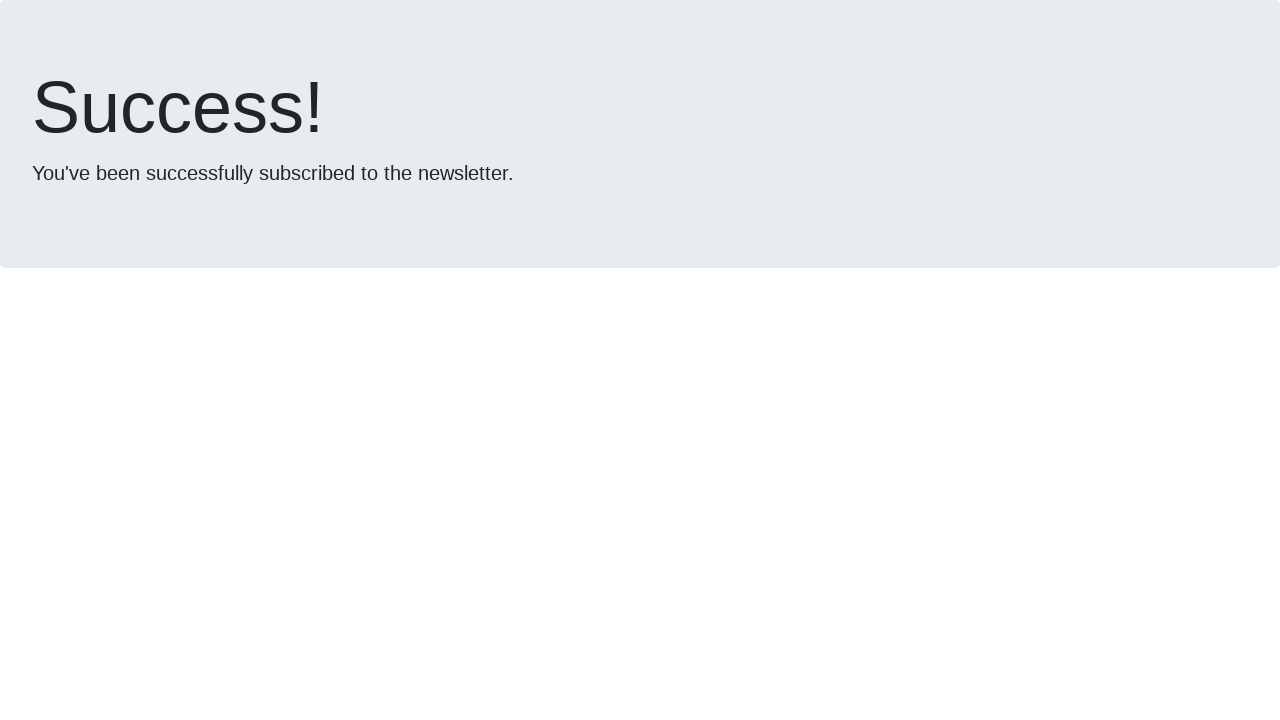

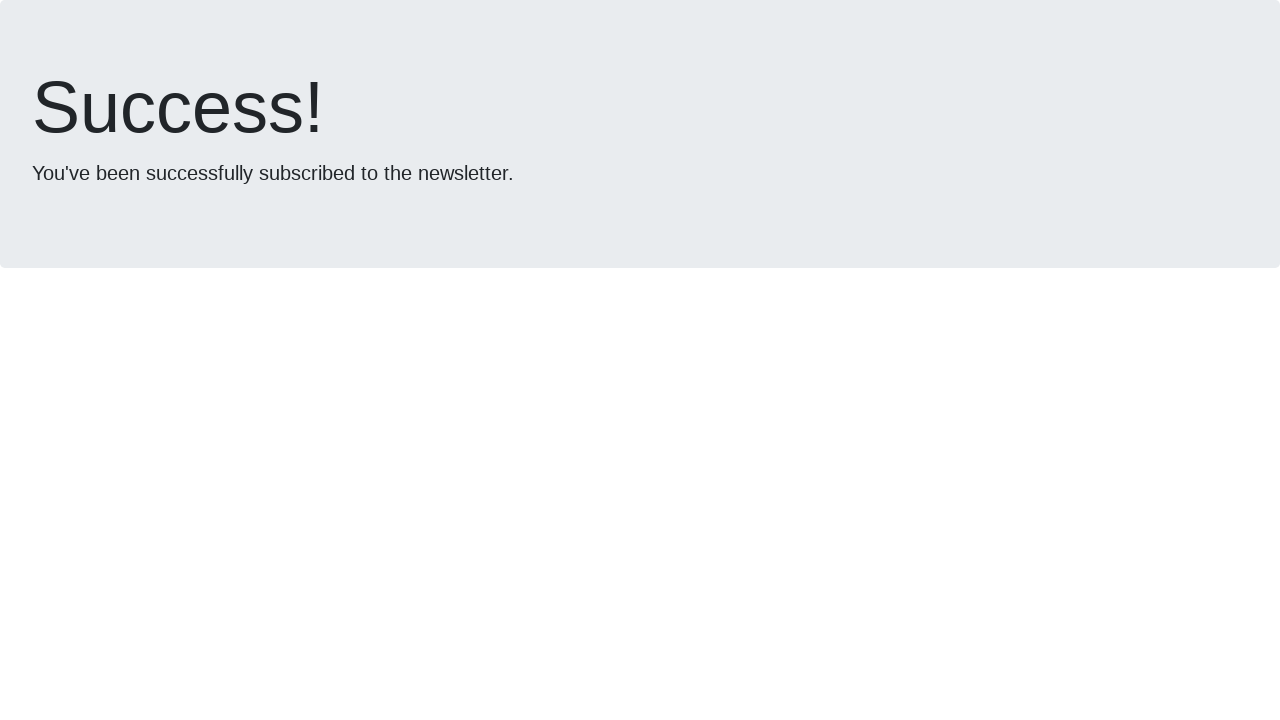